Tests the calculator functionality by clicking number buttons and the addition operator to verify that 5 + 3 equals 8

Starting URL: https://www.calculator.net

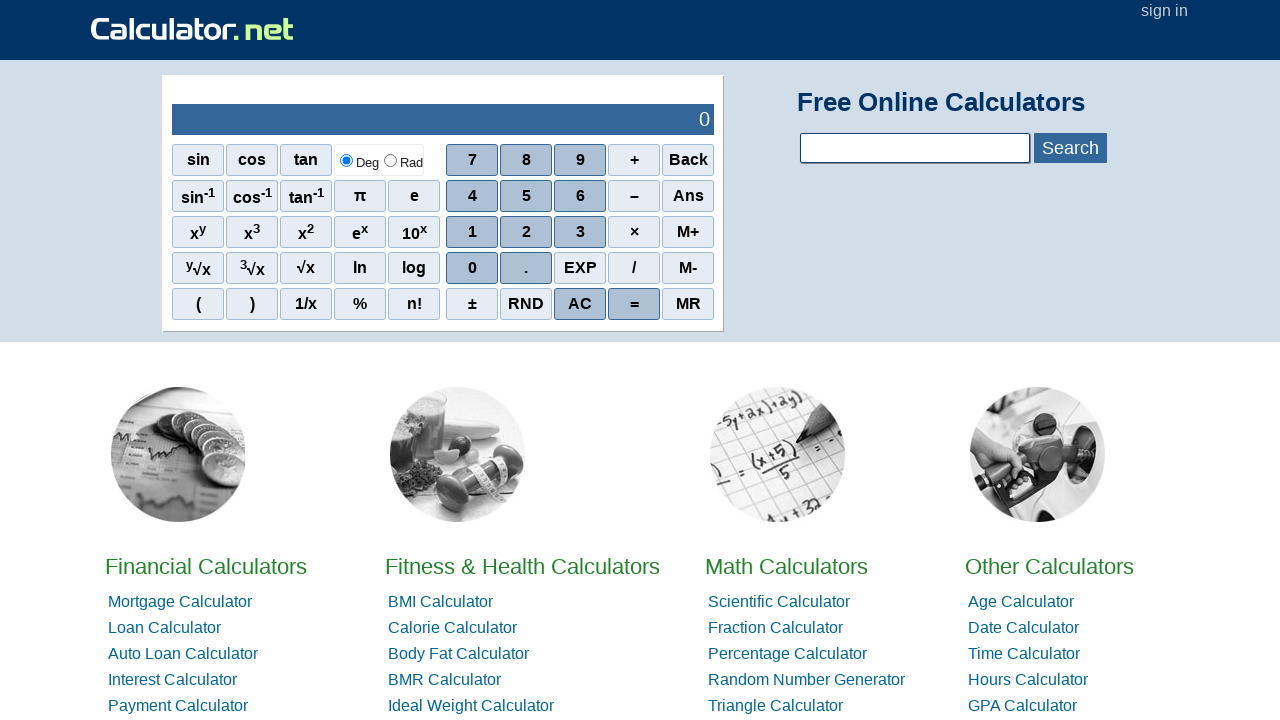

Navigated to calculator.net
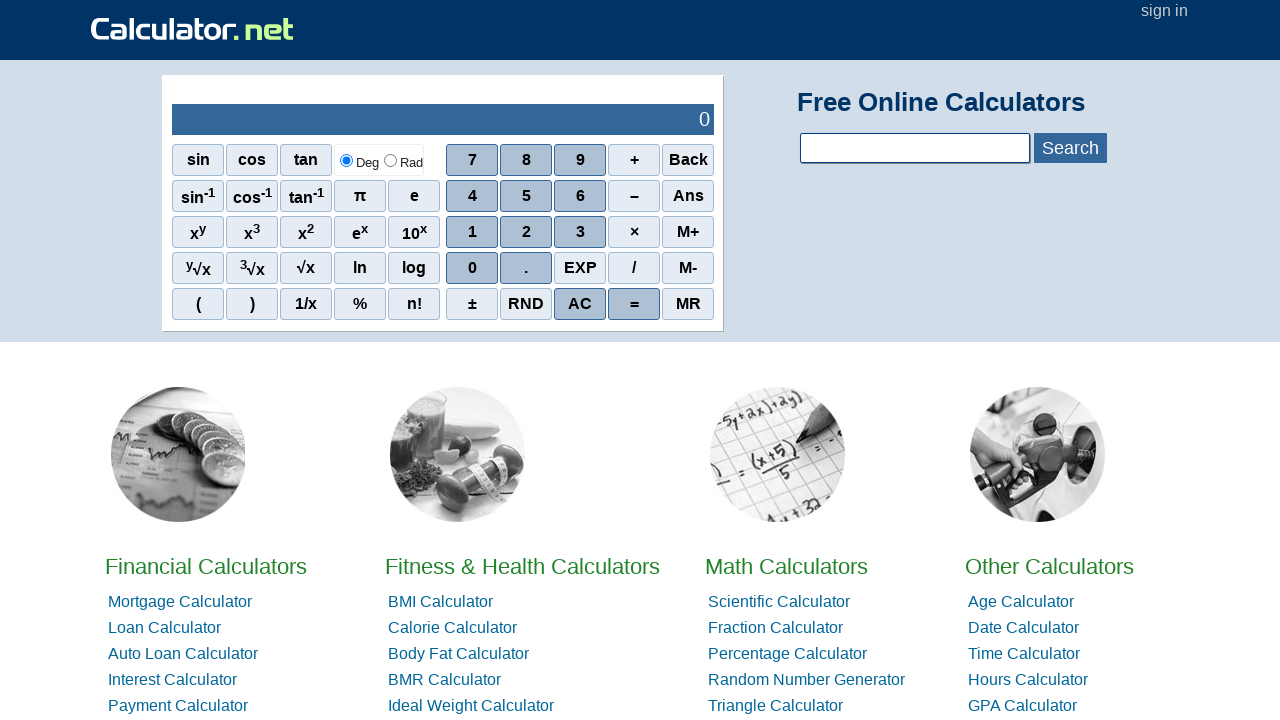

Clicked number 5 at (526, 196) on span[onclick='r(5)']
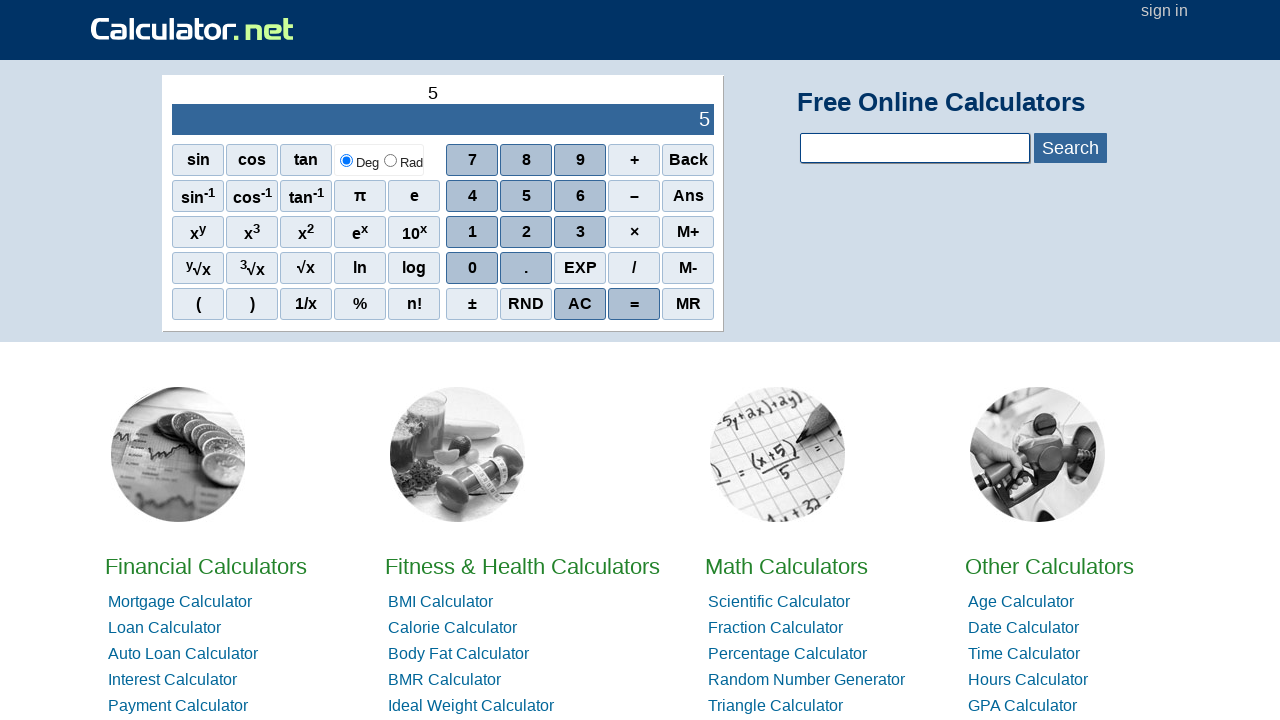

Clicked addition operator at (634, 160) on span[class='sciop']
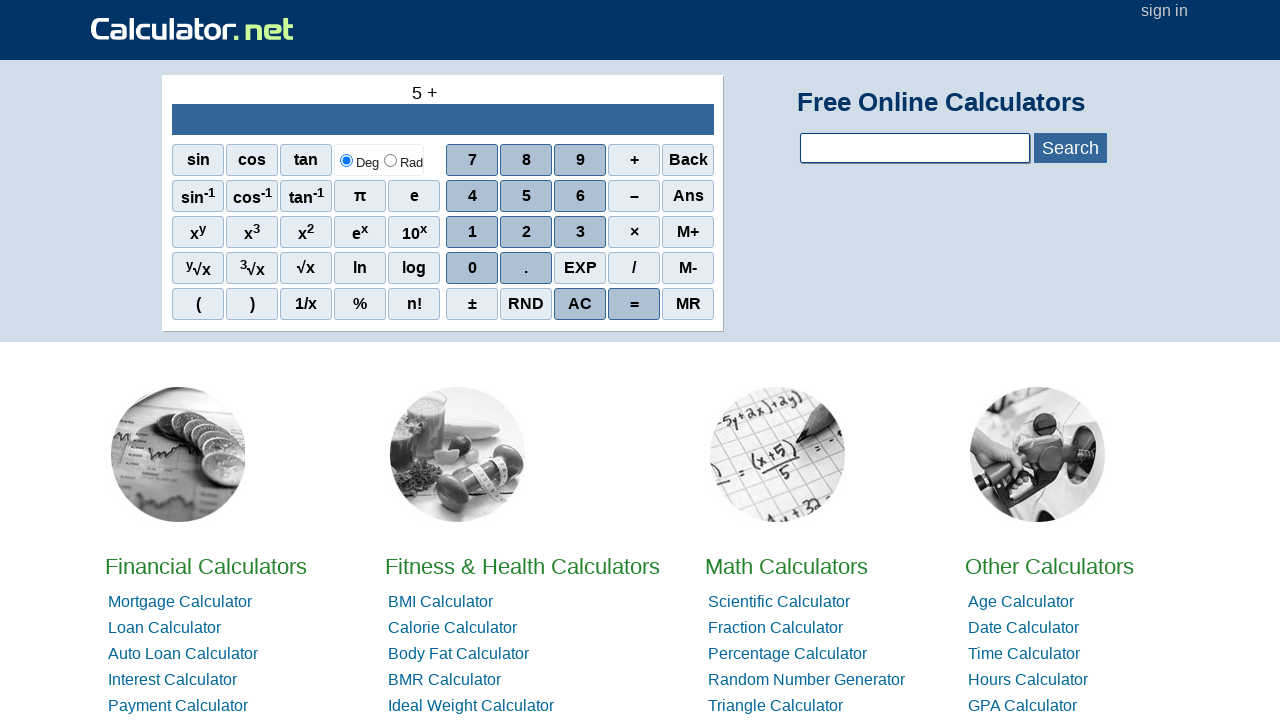

Clicked number 3 at (580, 232) on span[onclick='r(3)']
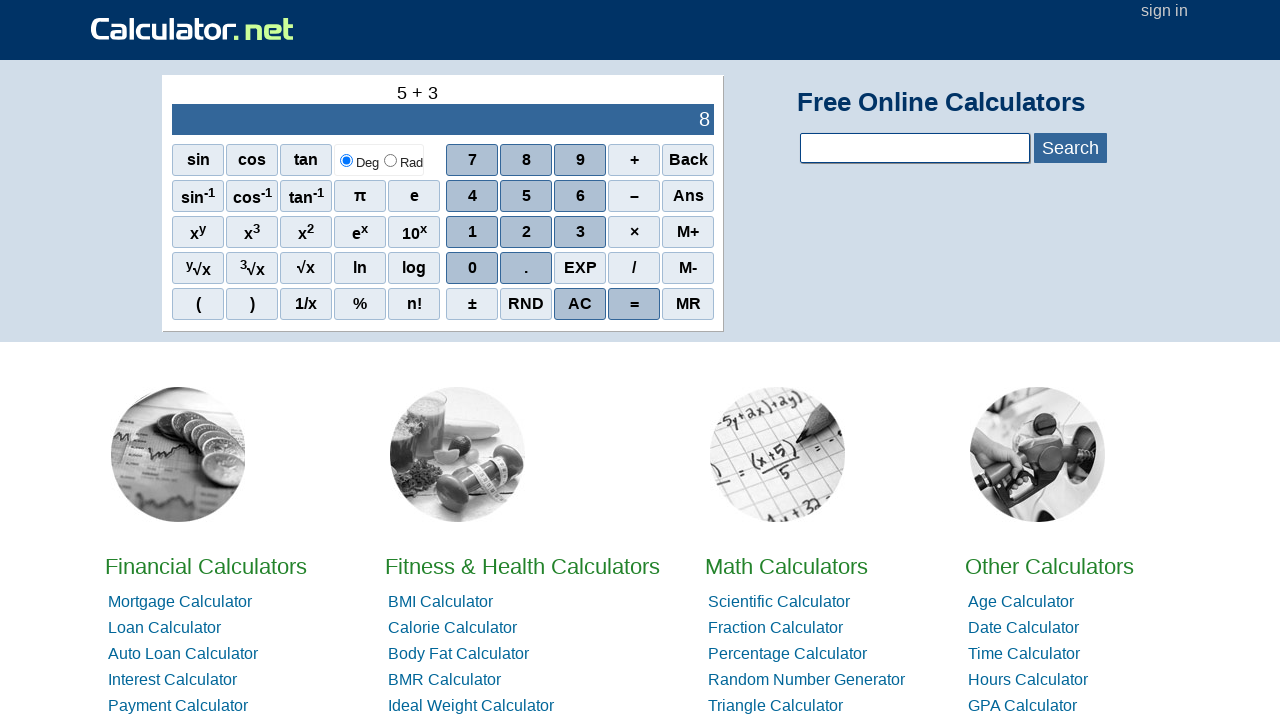

Waited 1234ms for result to update
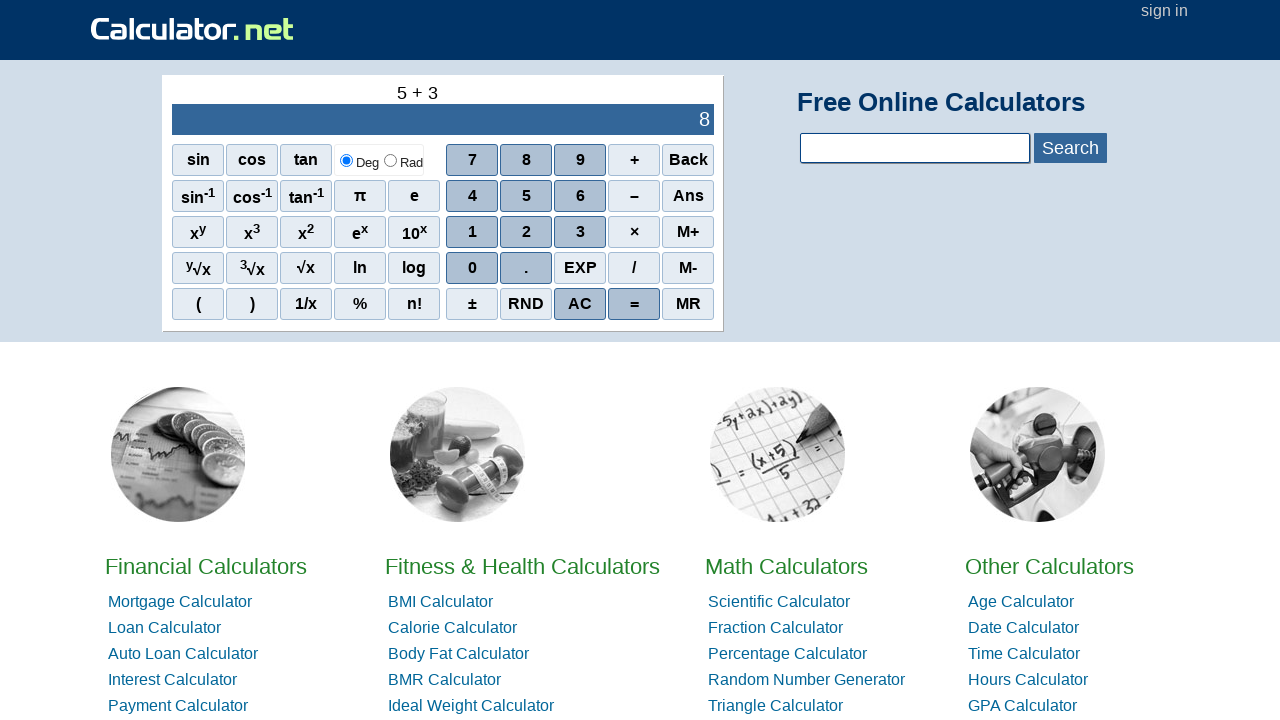

Located result output element
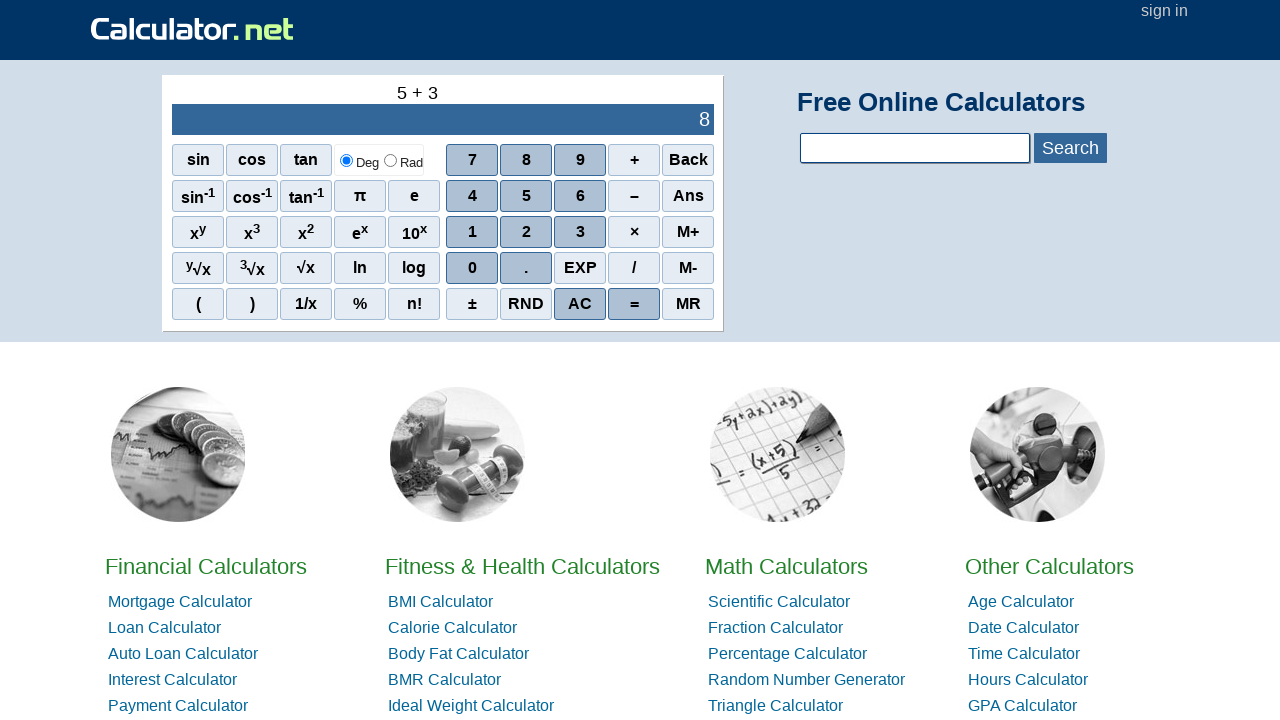

Retrieved result text: '8'
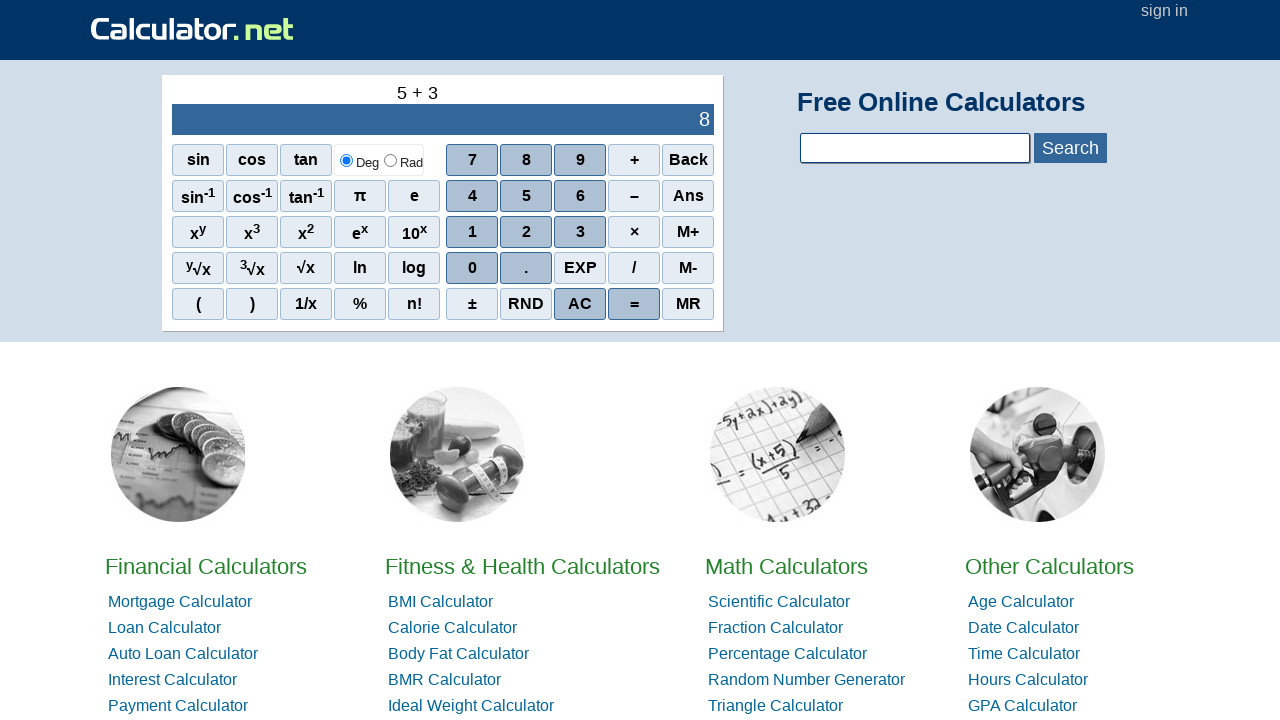

Assertion passed: result contains '8'
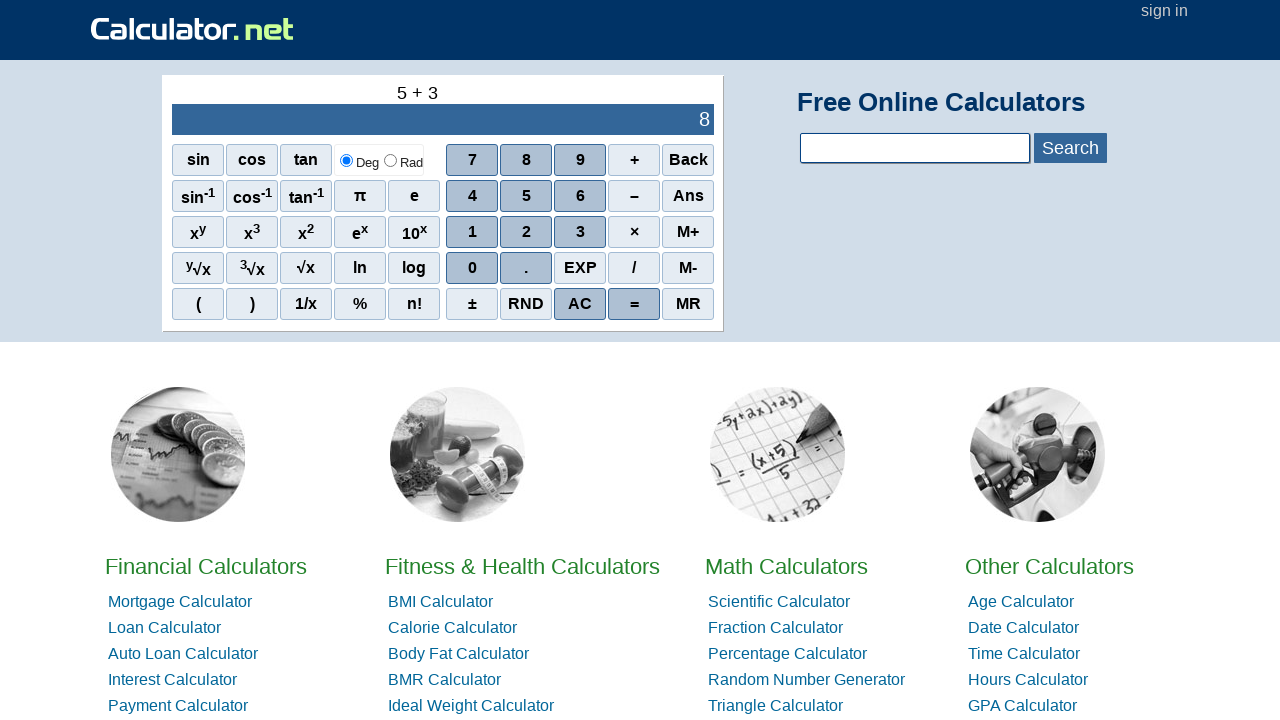

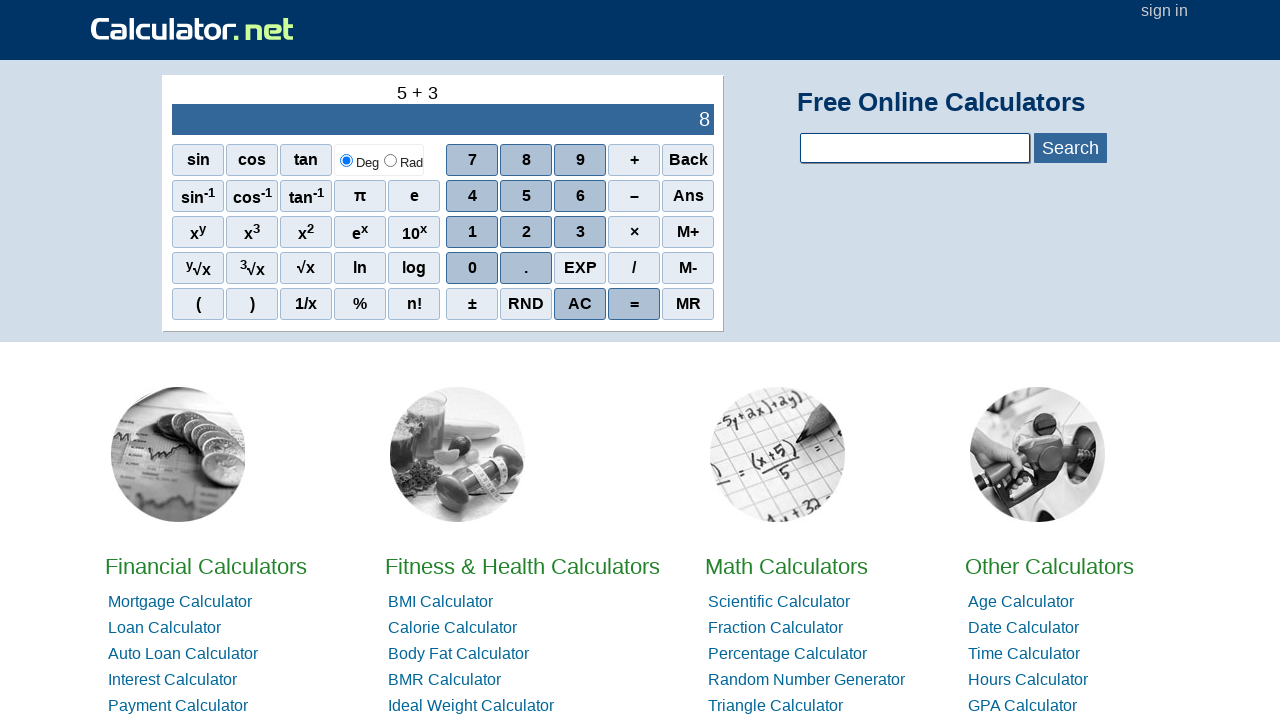